Tests dropdown selection functionality by selecting options using different methods (by index, value, and visible text) and verifying the selections

Starting URL: https://the-internet.herokuapp.com/dropdown

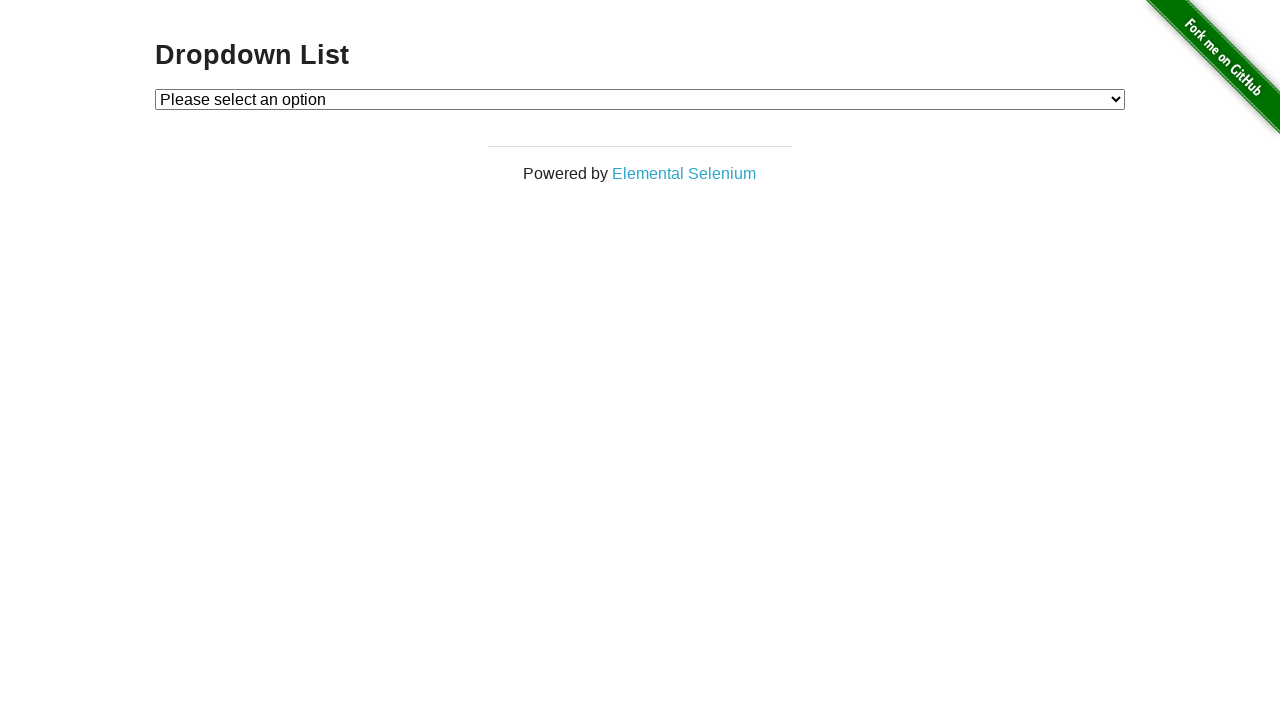

Located dropdown element with id 'dropdown'
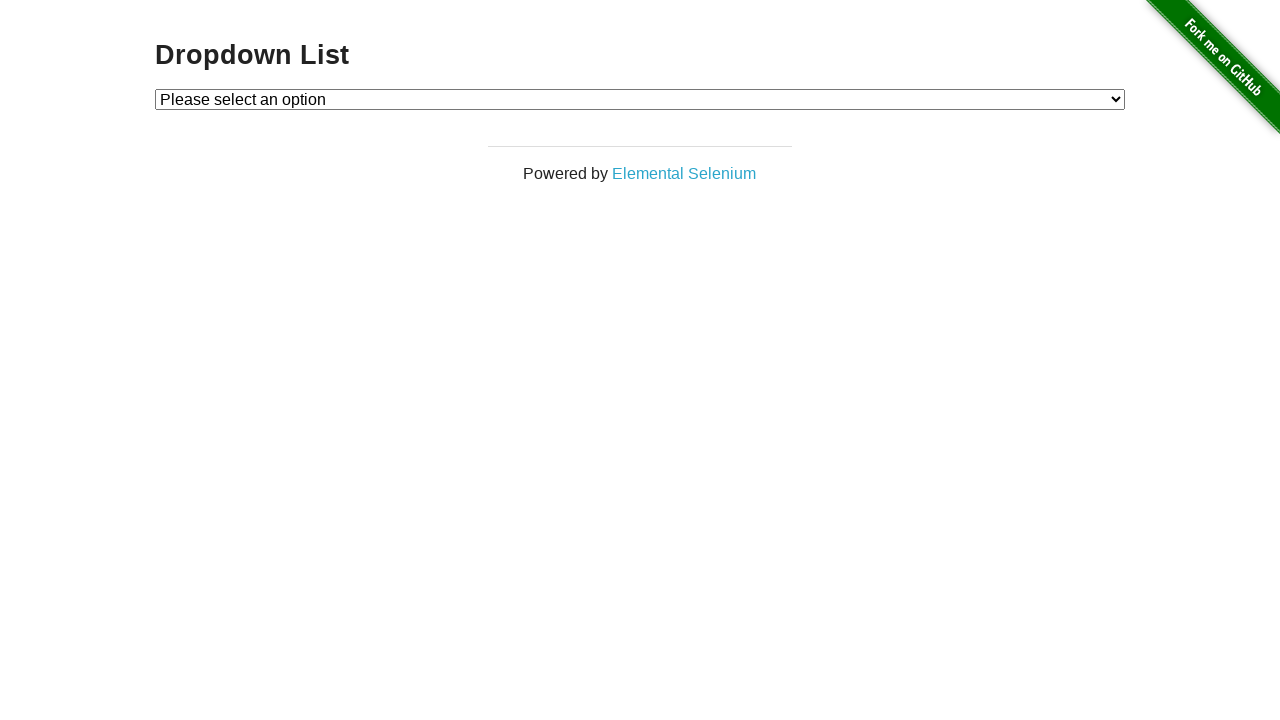

Selected dropdown option by index 1 on #dropdown
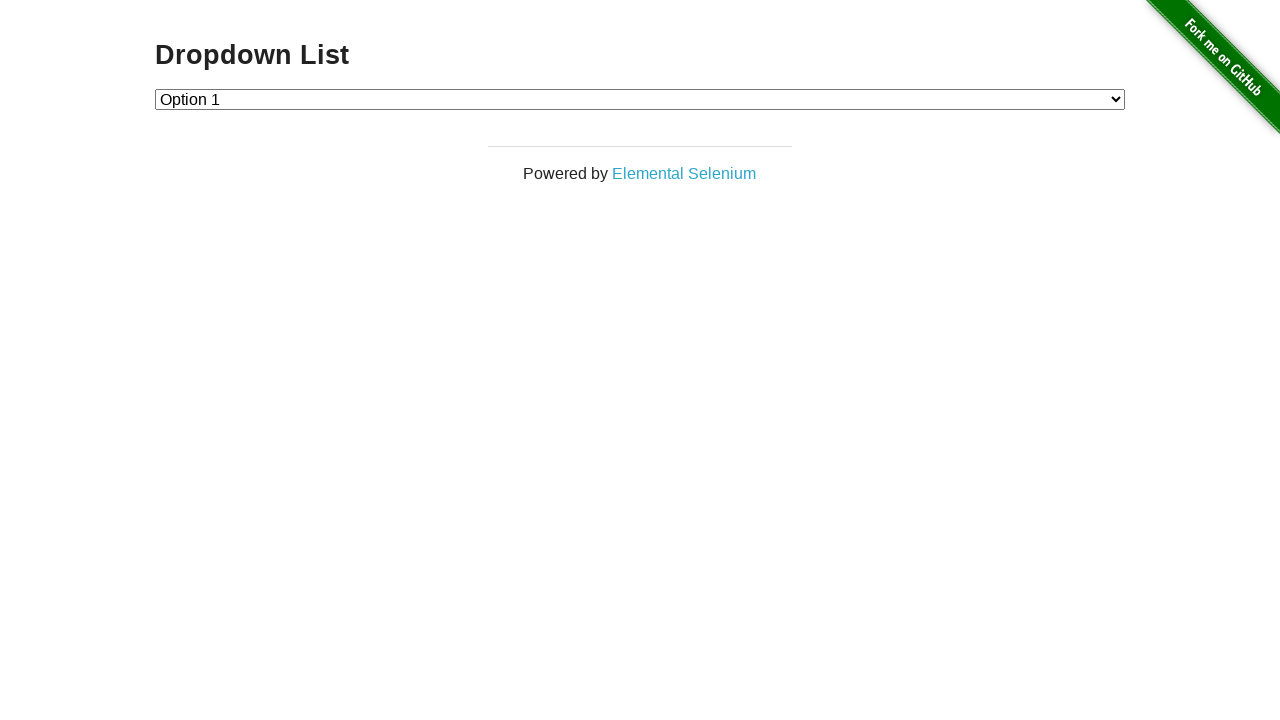

Selected dropdown option by value '2' on #dropdown
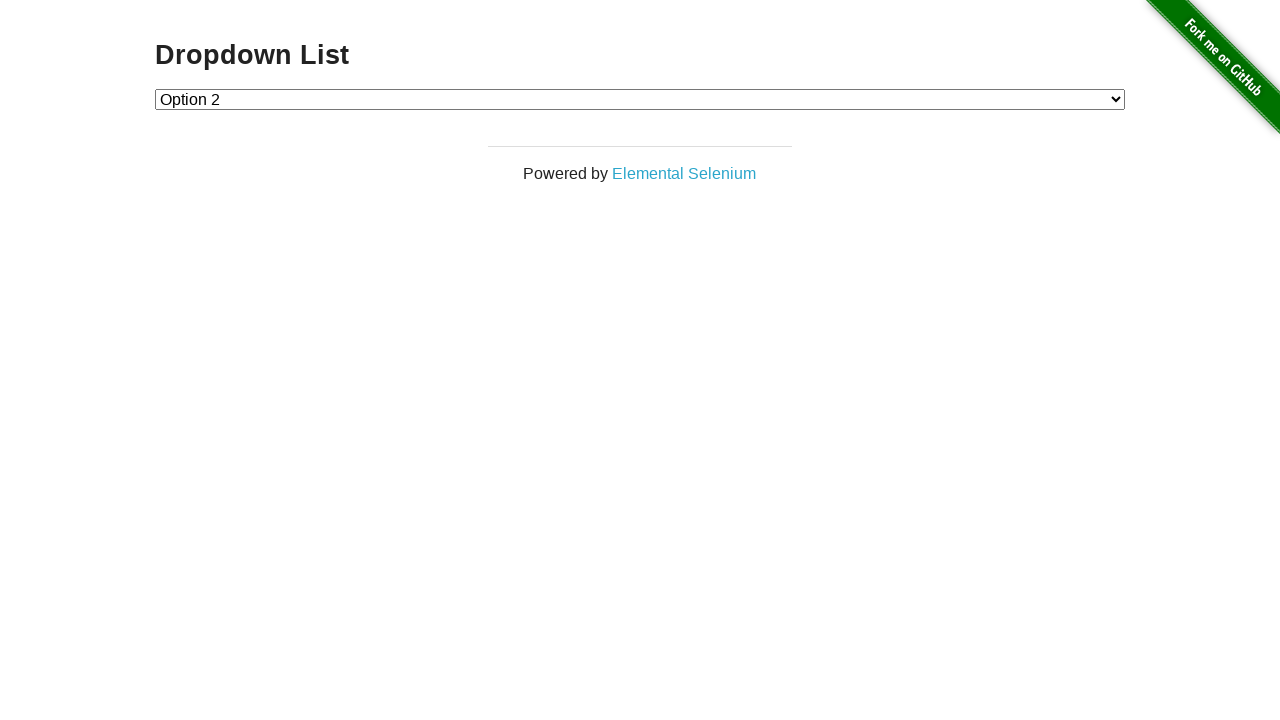

Selected dropdown option by visible text 'Option 1' on #dropdown
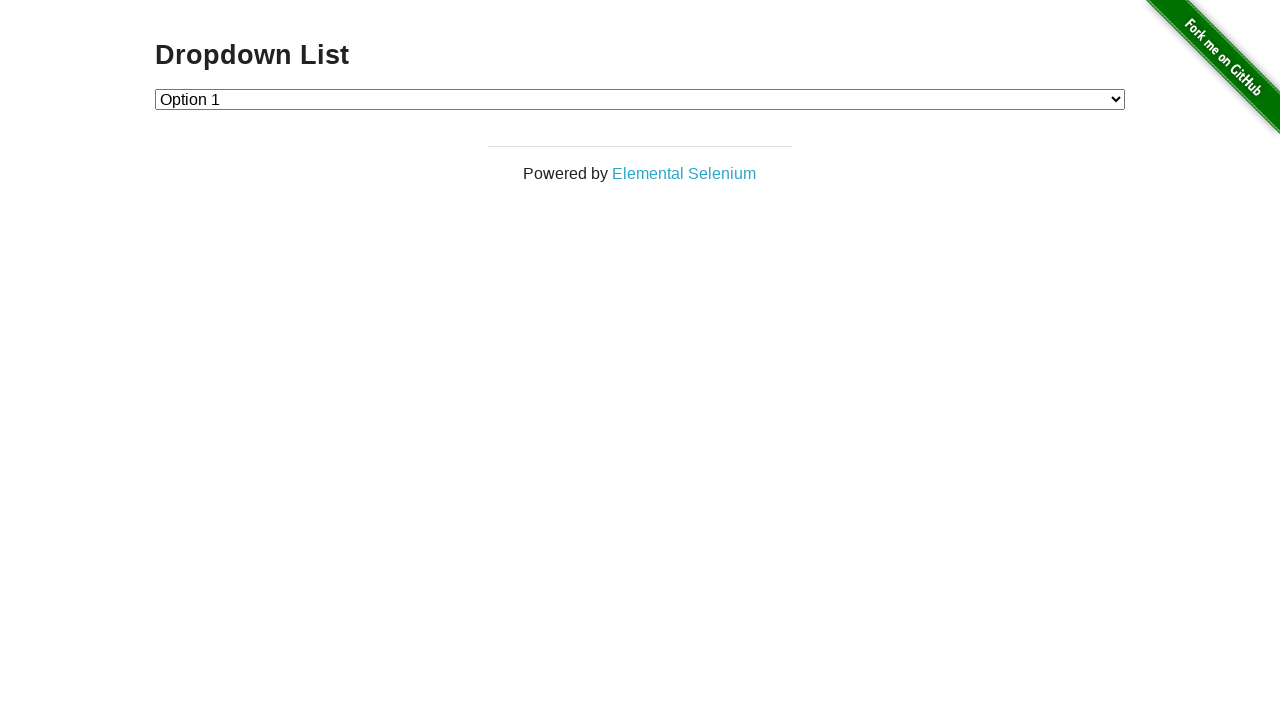

Retrieved all option elements from dropdown
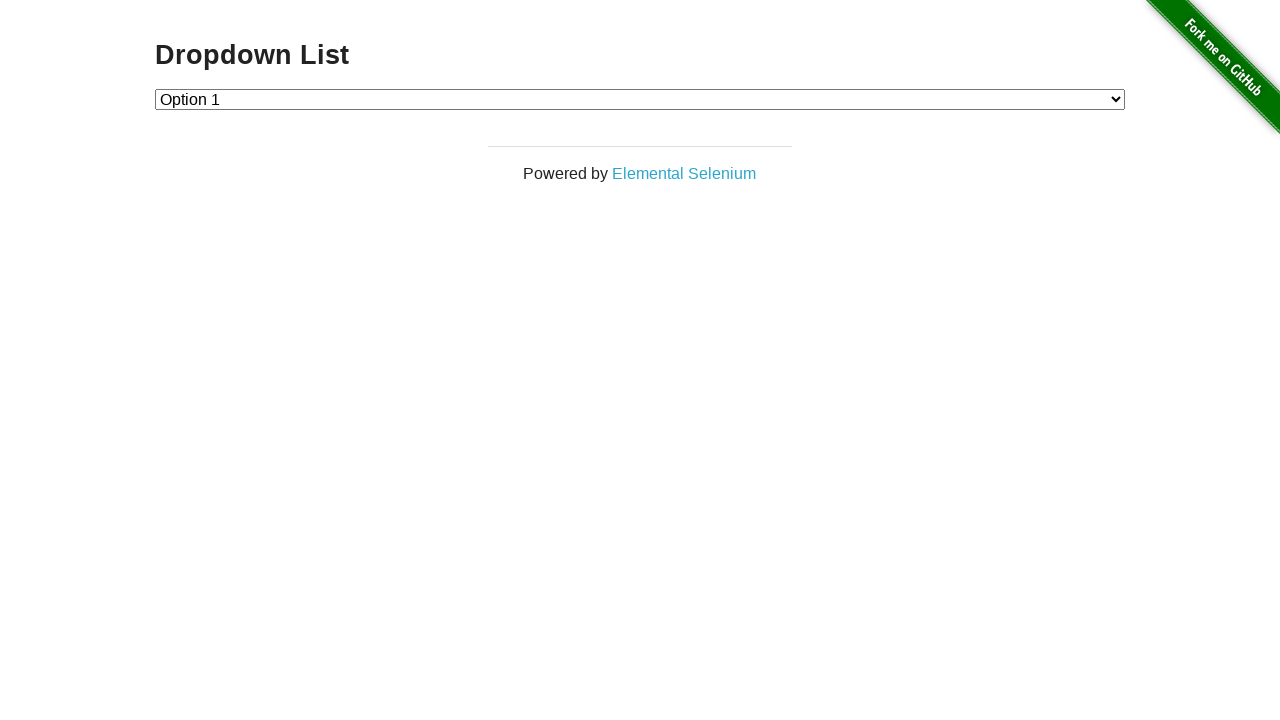

Verified dropdown contains exactly 3 options
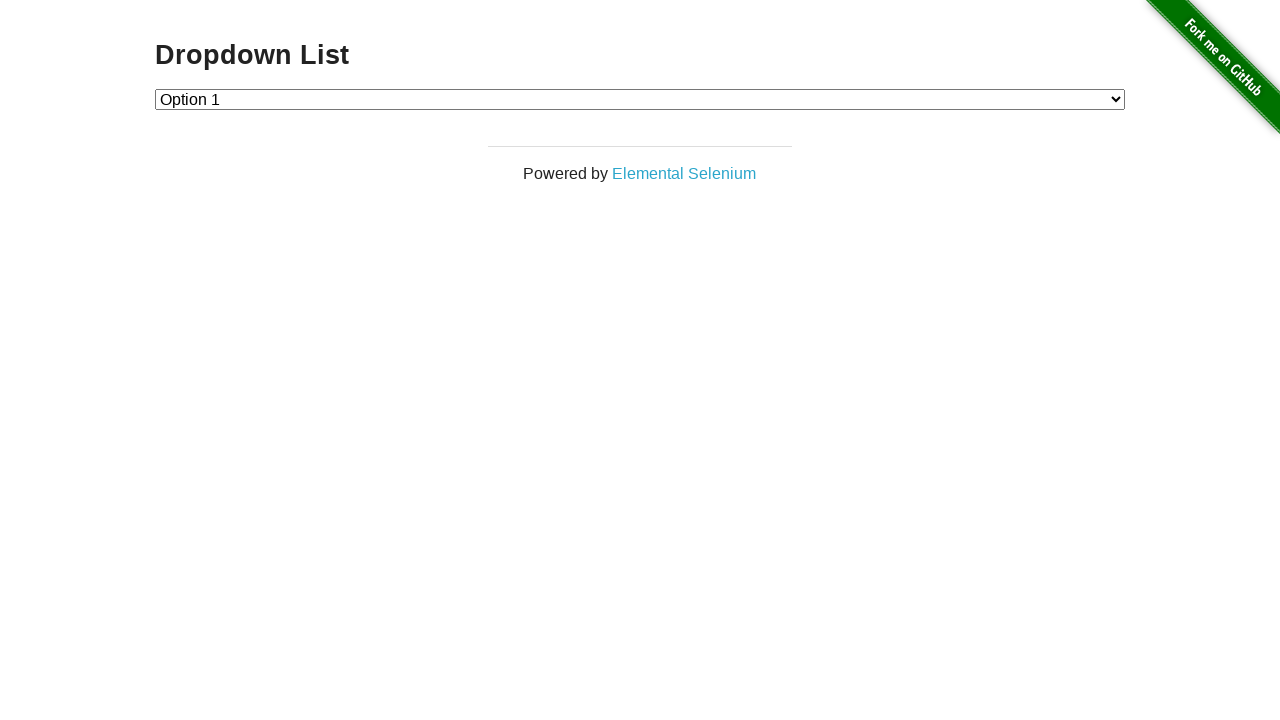

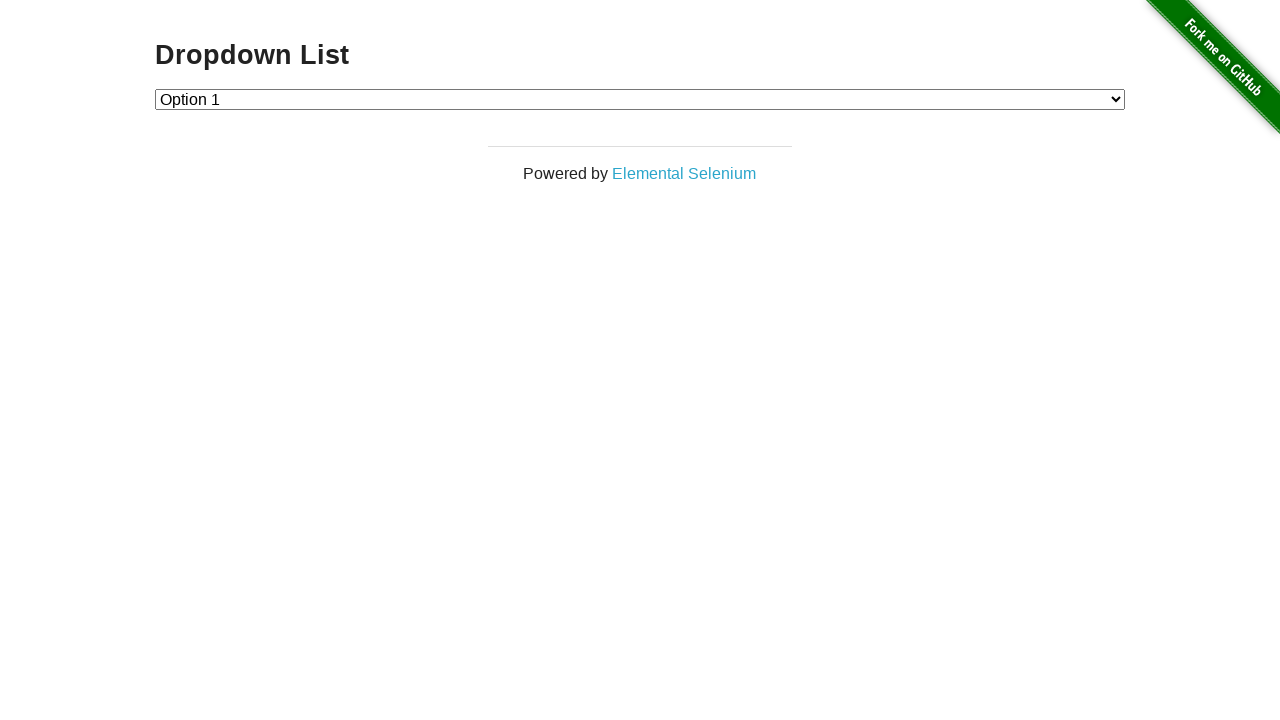